Tests the Taiwan judicial judgment search system by selecting a precedent type, filling in date range fields (start and end dates), and submitting the search query form.

Starting URL: https://judgment.judicial.gov.tw/FJUD/Default_AD.aspx

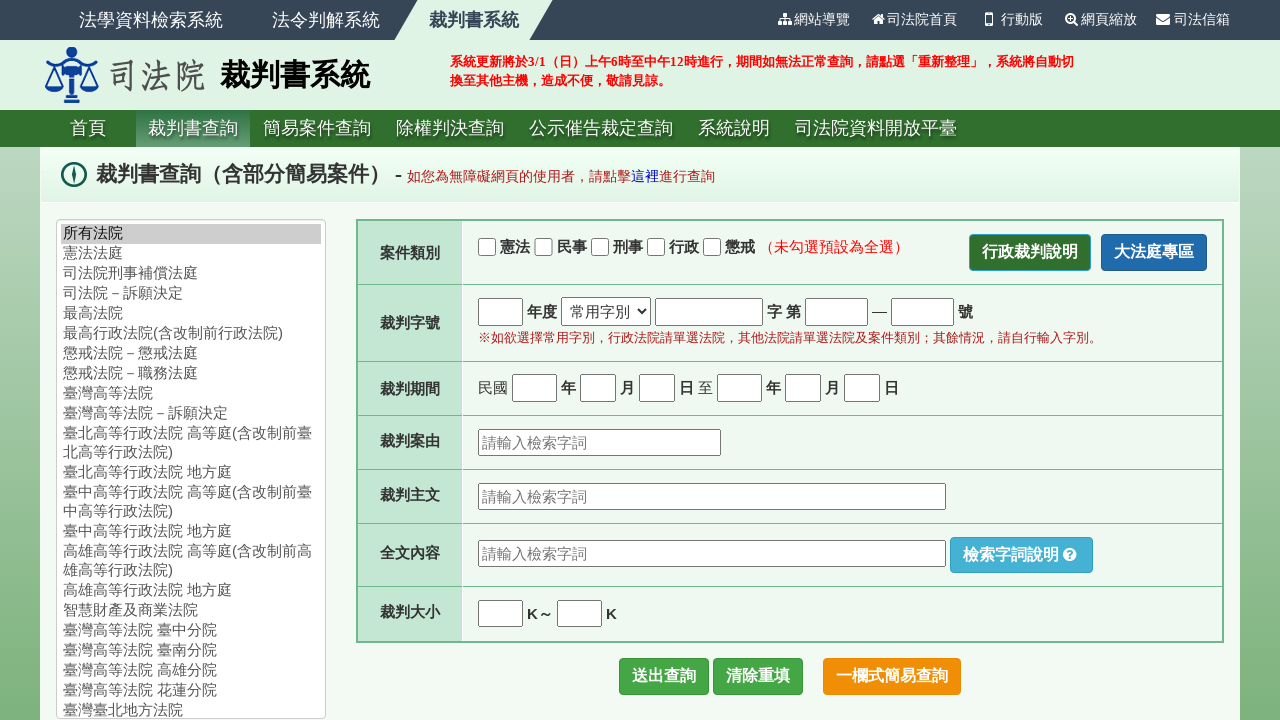

Selected precedent type by clicking radio button at (600, 247) on xpath=//*[@id='vtype_M']/input
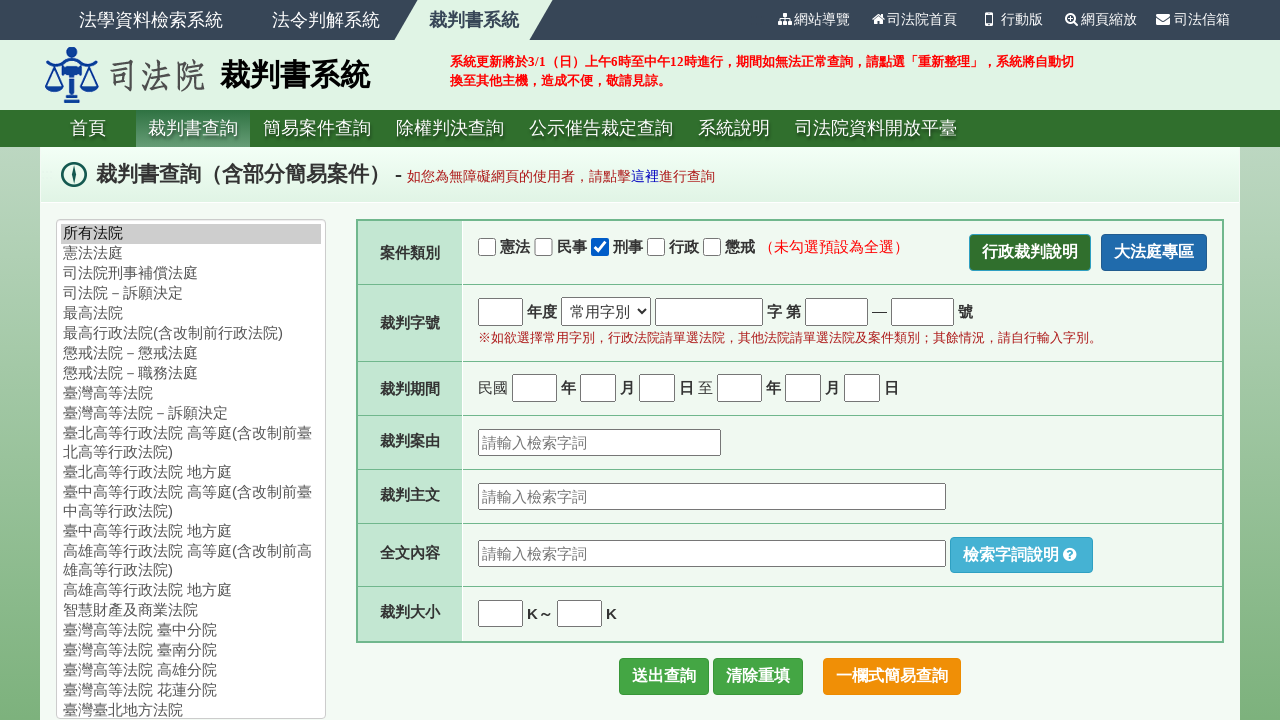

Filled start year field with '113' on input[name='dy1']
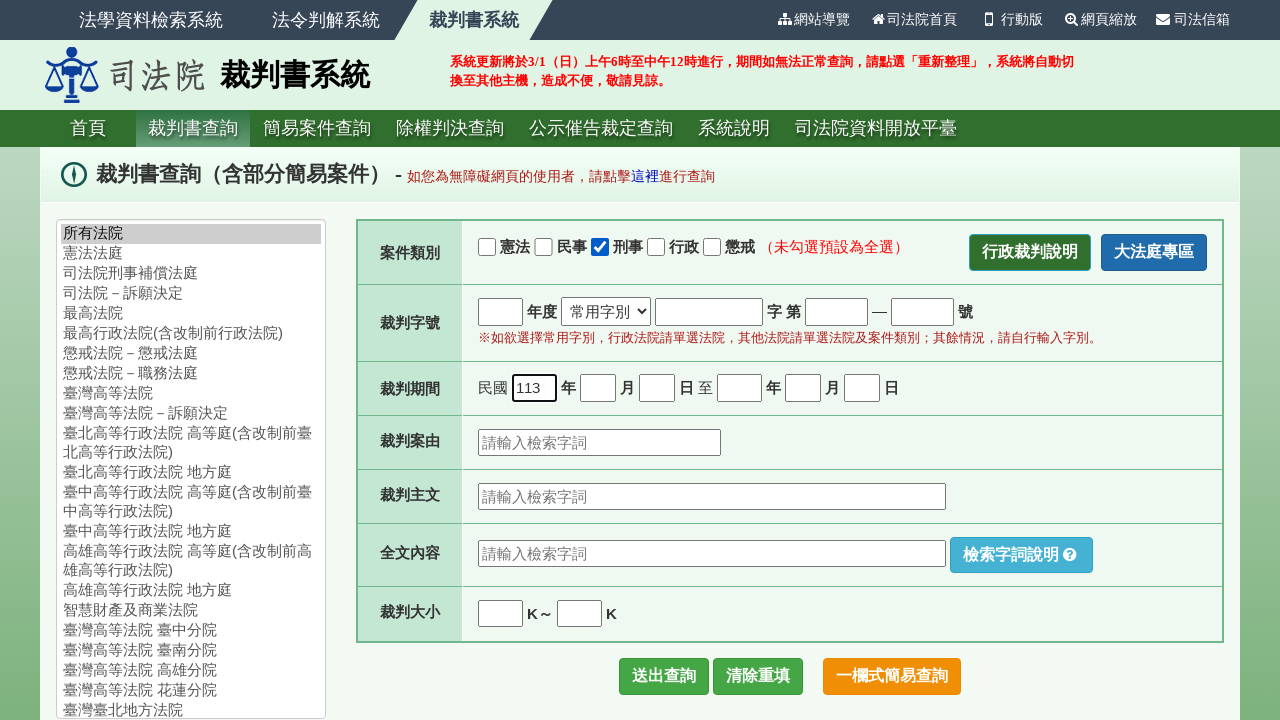

Filled start month field with '7' on input[name='dm1']
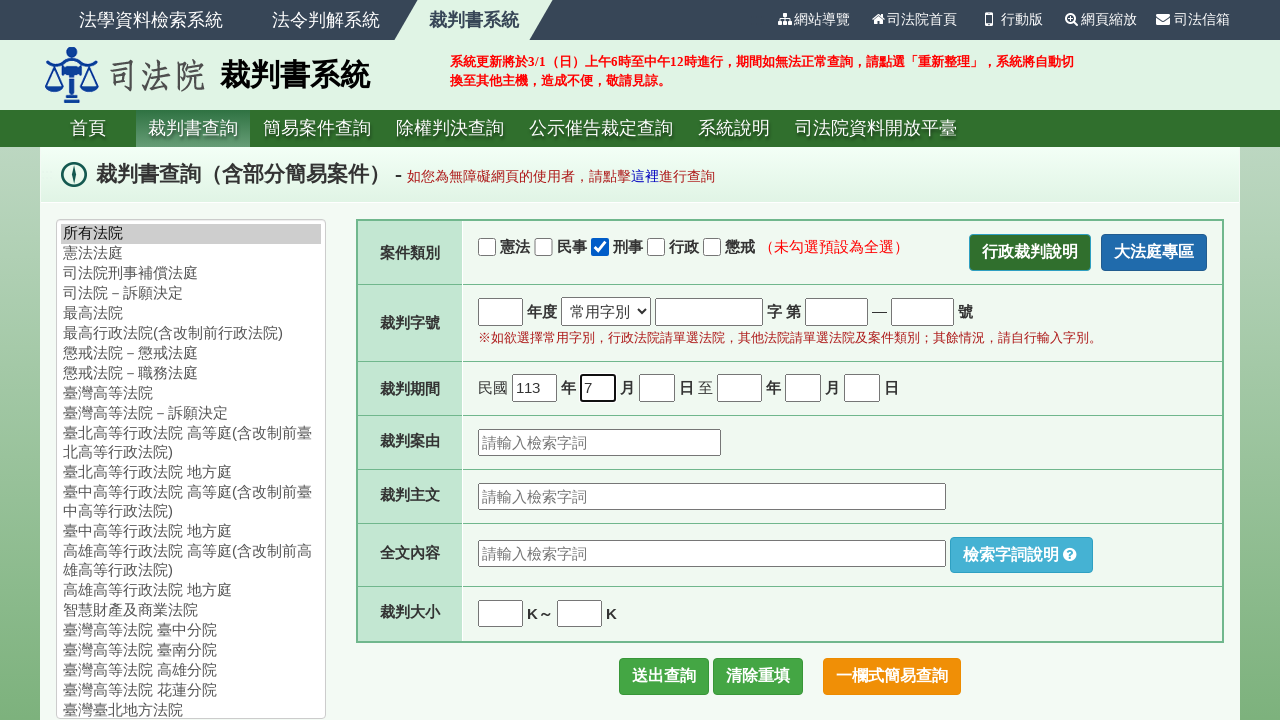

Filled start day field with '16' on input[name='dd1']
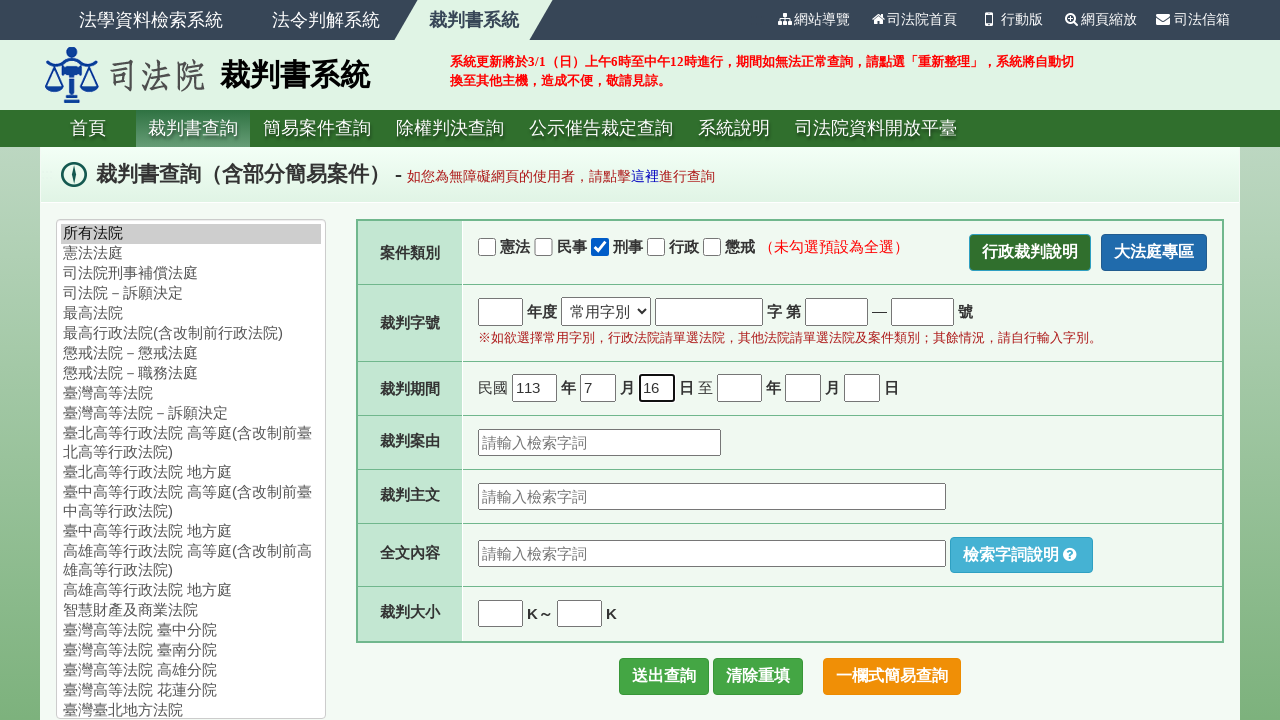

Filled end year field with '113' on input[name='dy2']
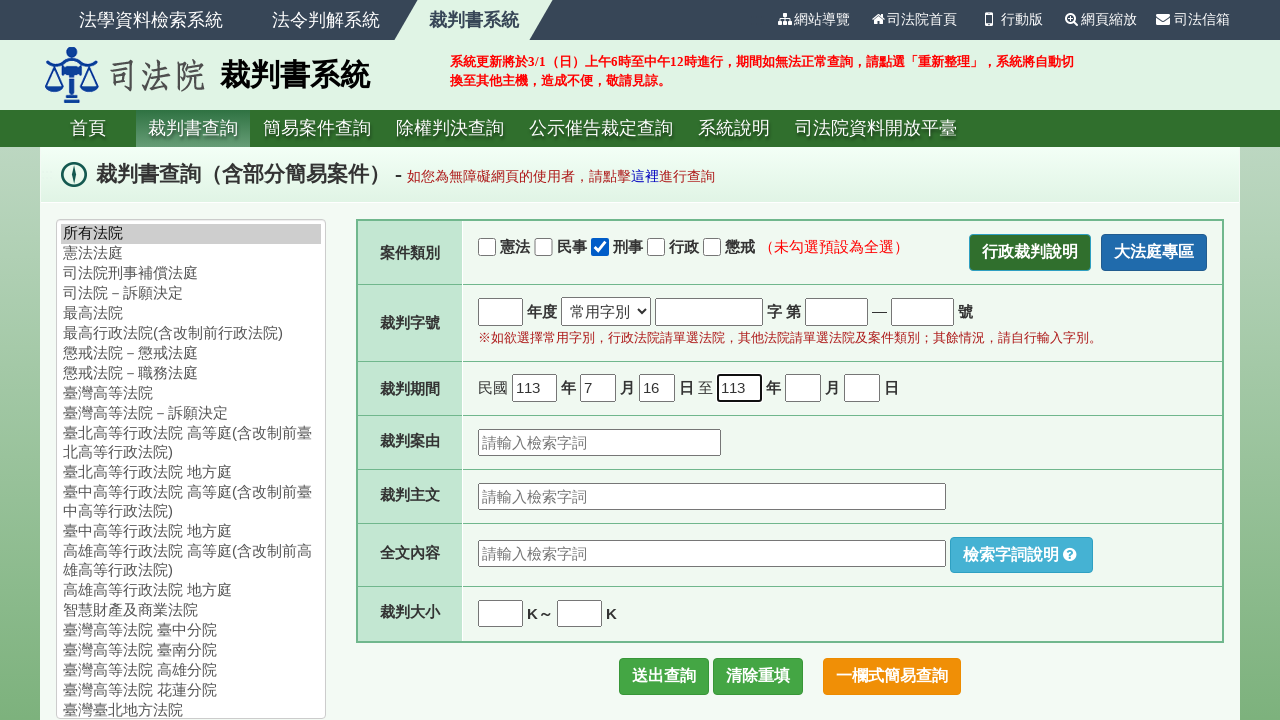

Filled end month field with '7' on input[name='dm2']
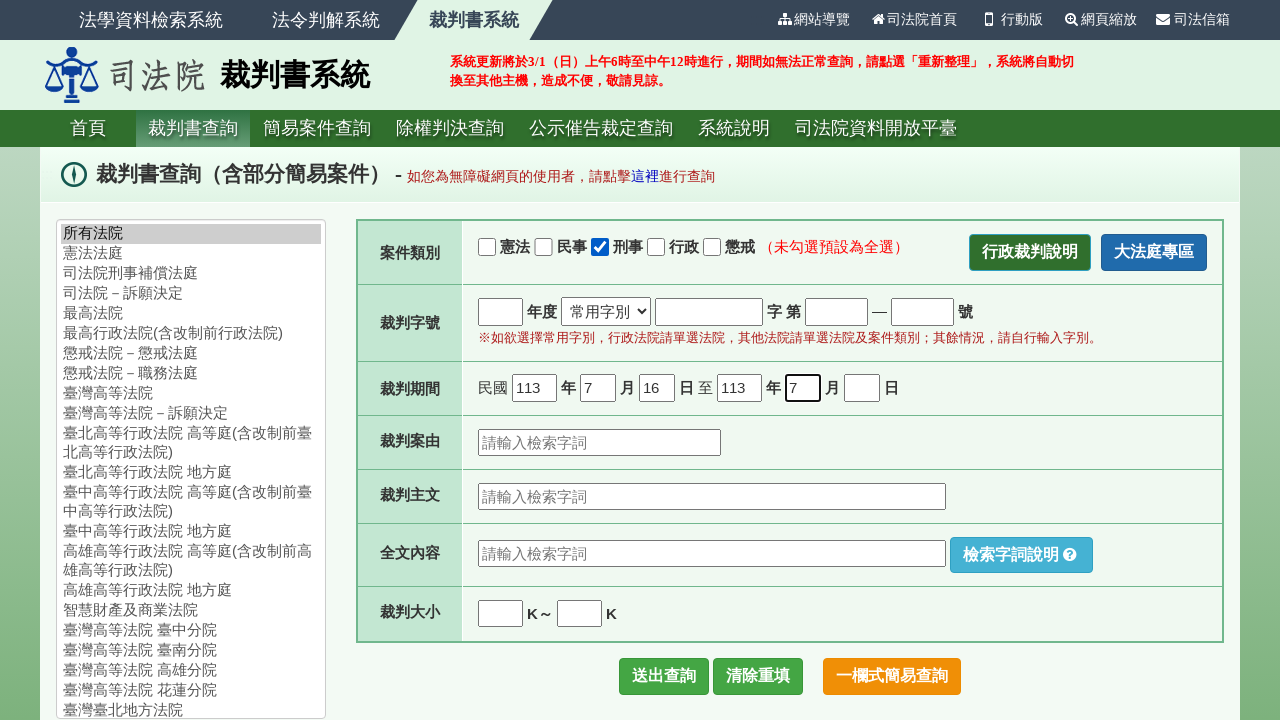

Filled end day field with '16' on input[name='dd2']
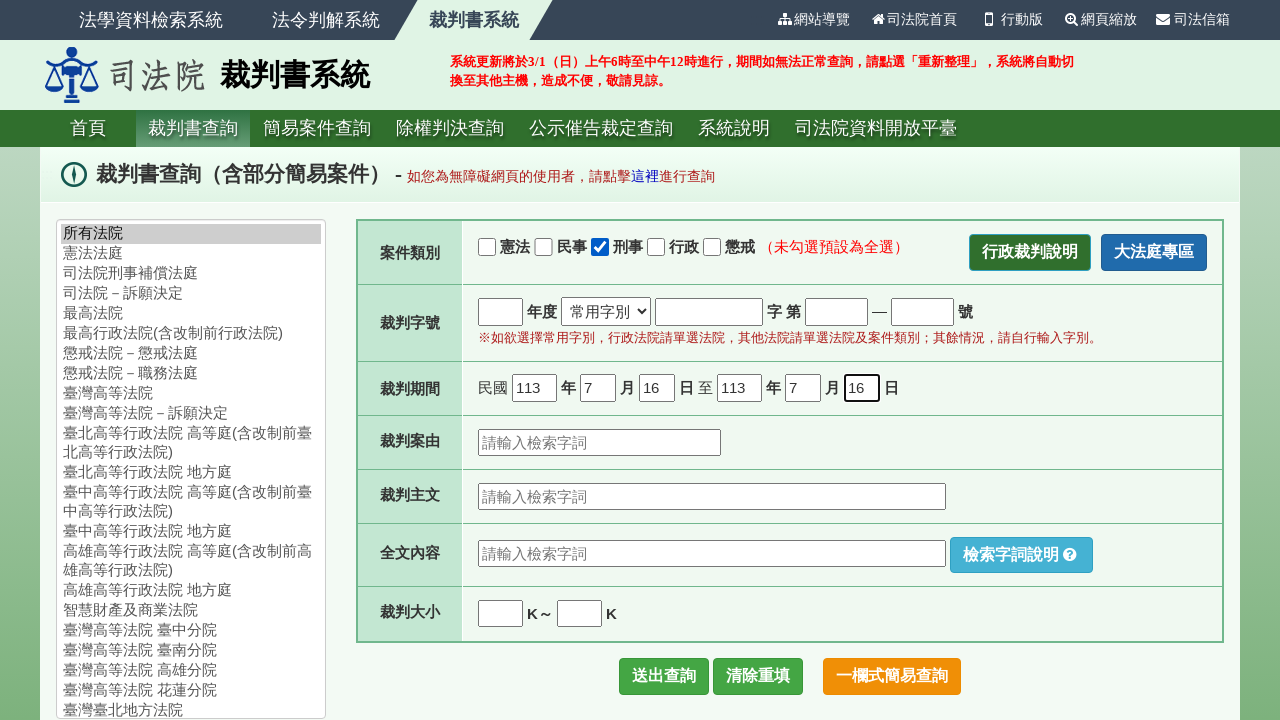

Clicked search/query button to submit form at (664, 676) on input[name='ctl00$cp_content$btnQry']
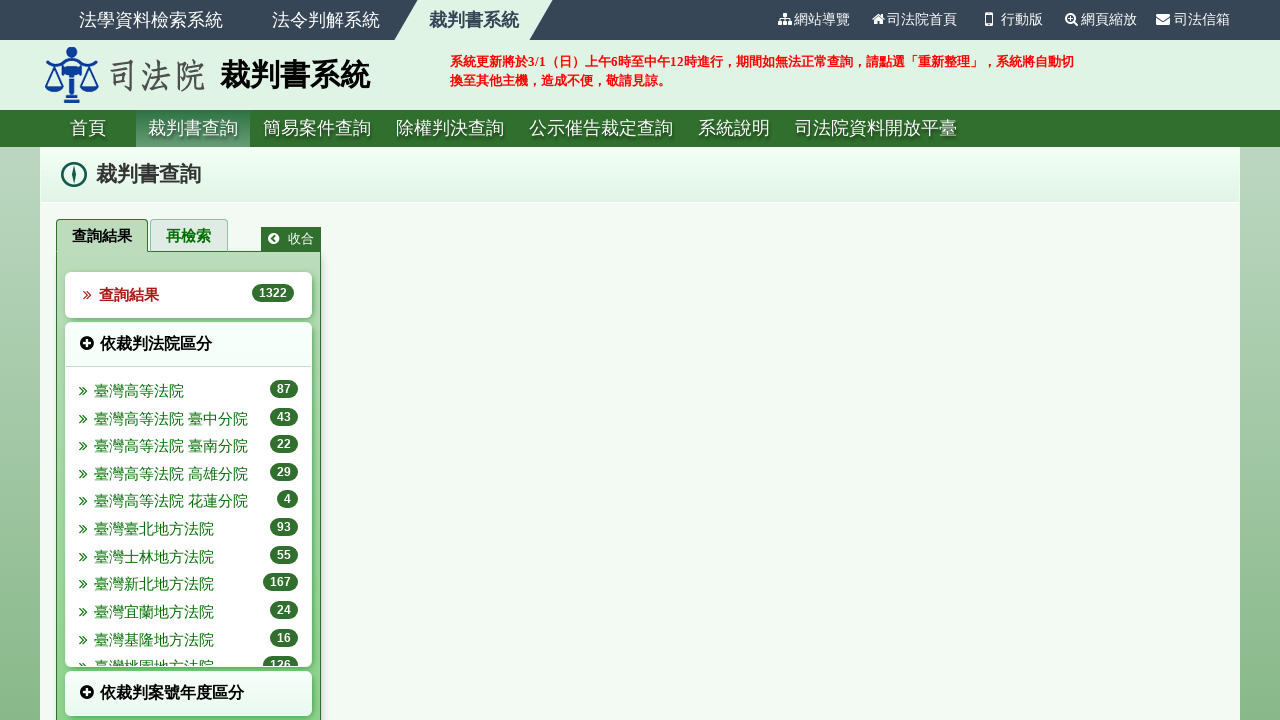

Waited for search results to load (networkidle state)
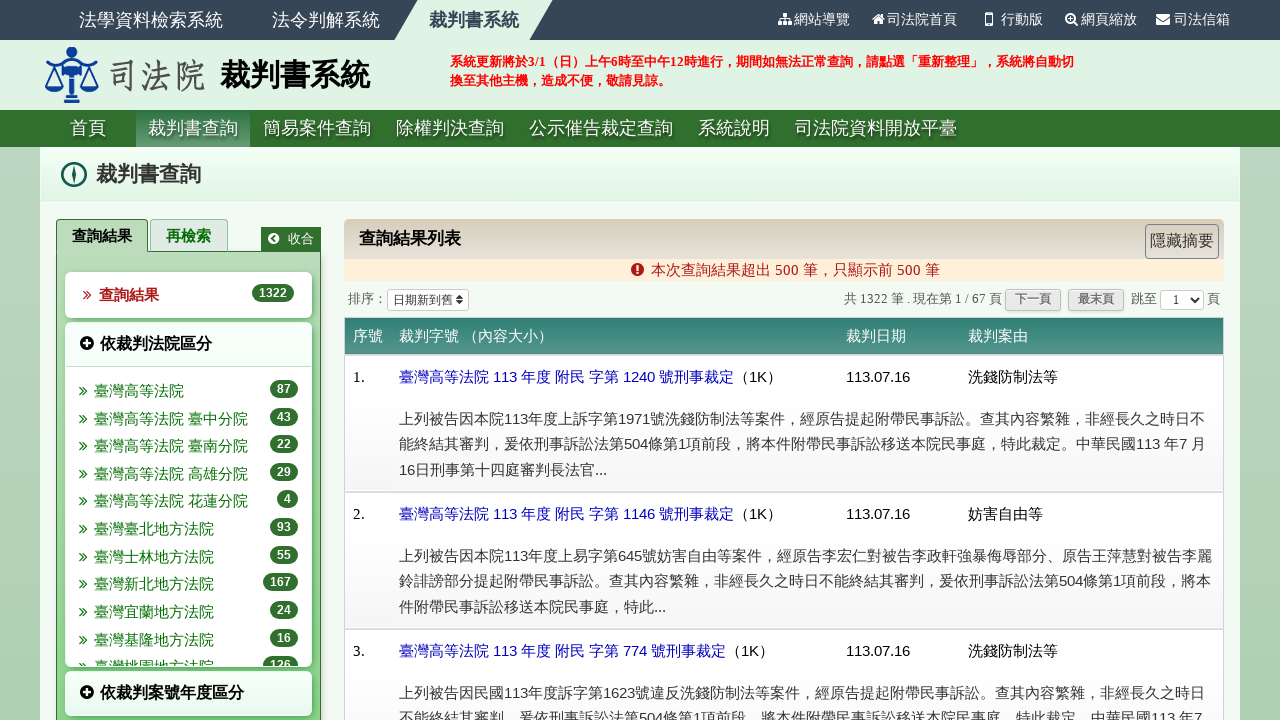

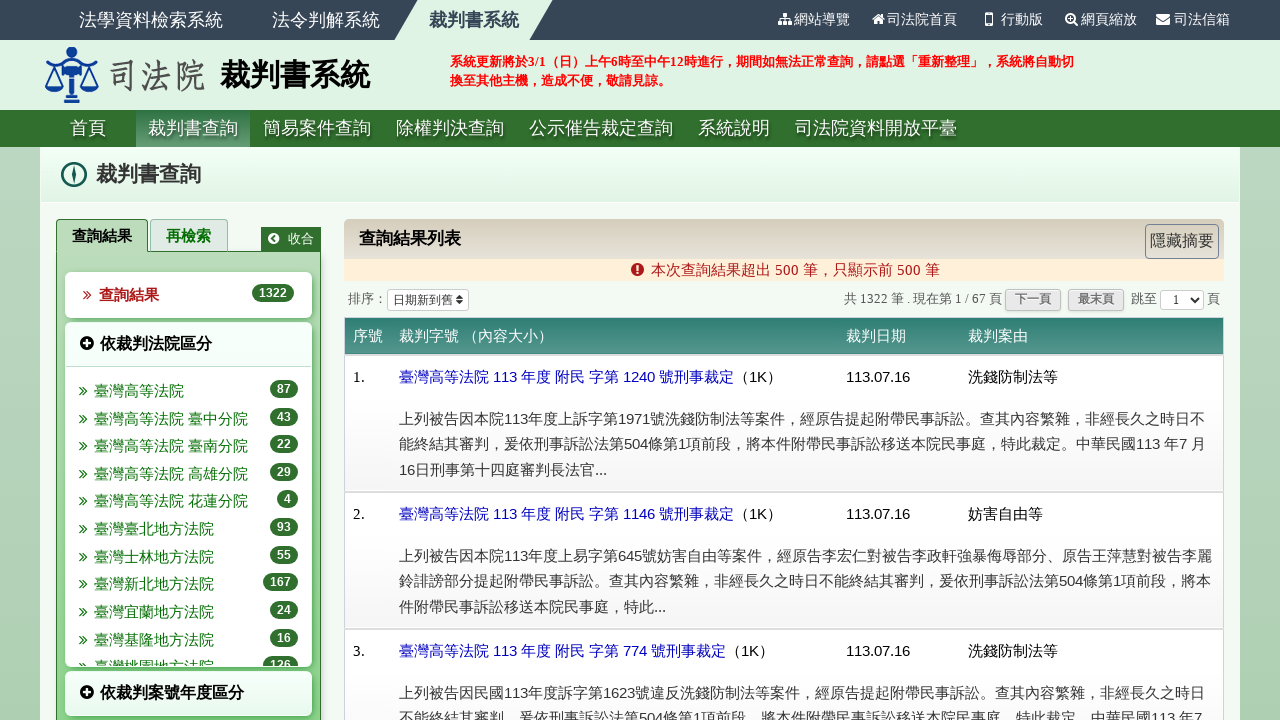